Tests infinite scroll functionality by scrolling down the page multiple times to trigger dynamic content loading

Starting URL: https://the-internet.herokuapp.com/infinite_scroll

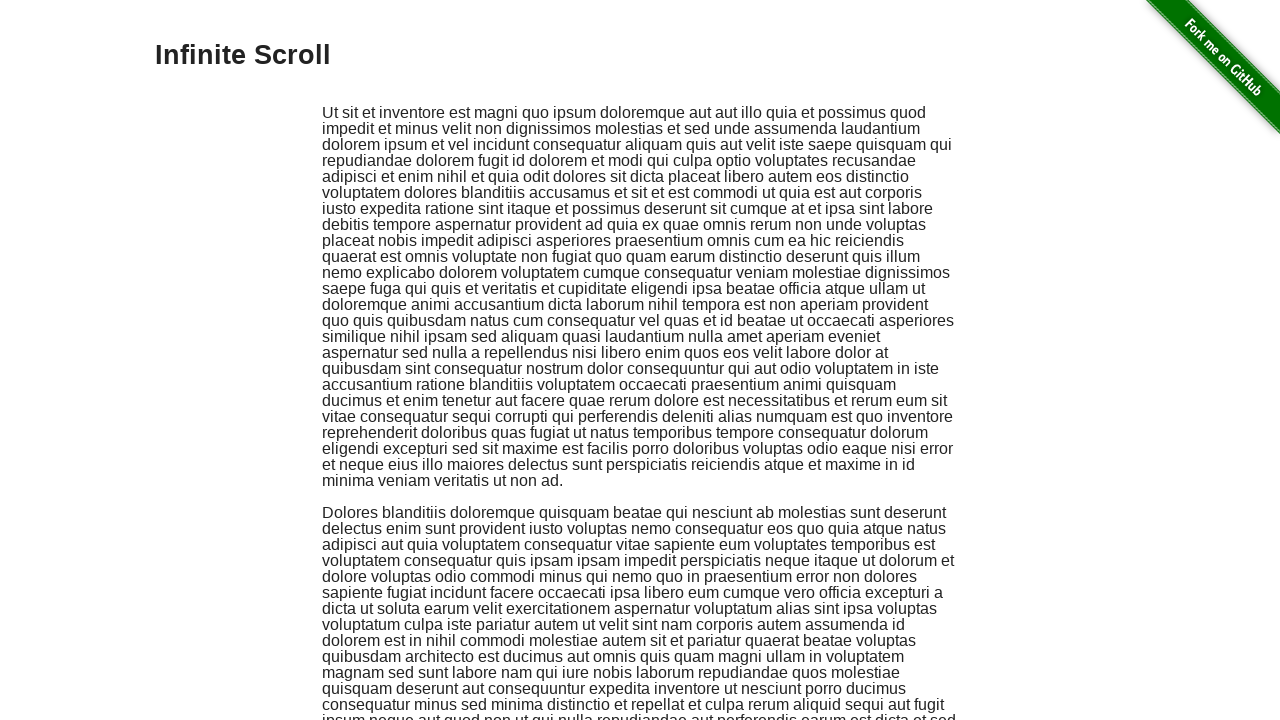

Scrolled down the page (iteration 1/10)
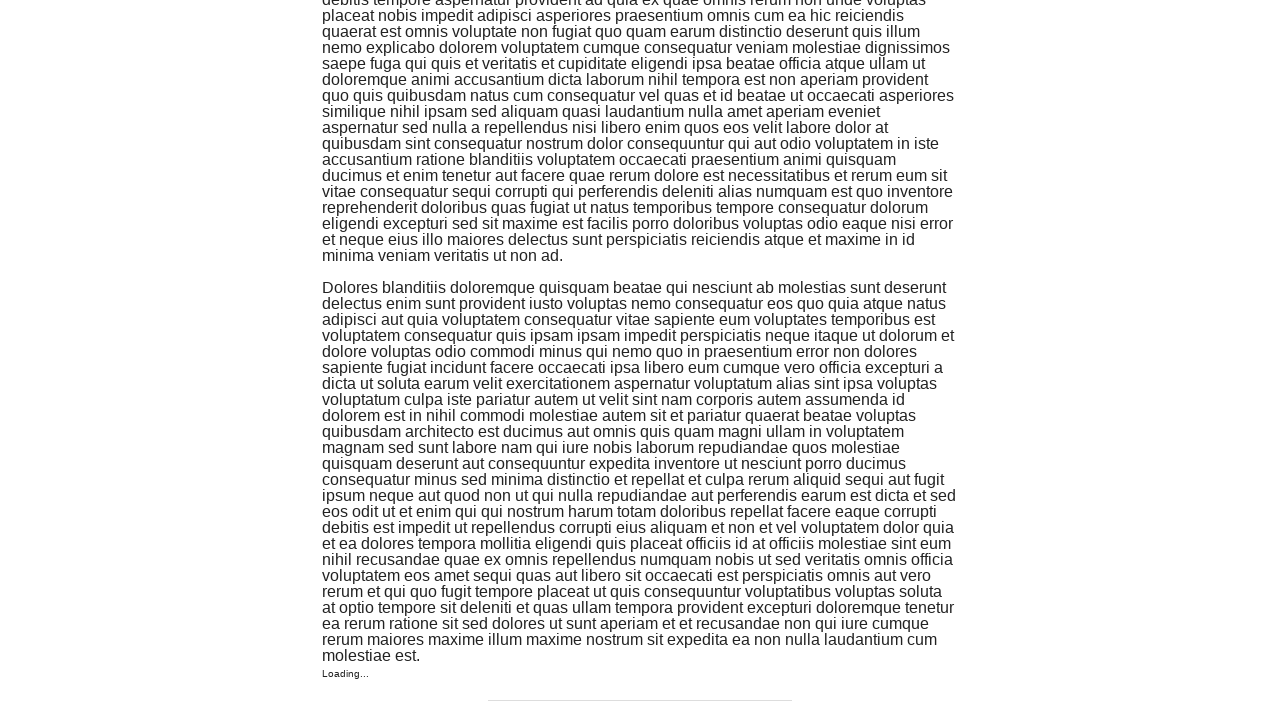

Waited for dynamic content to load after scroll (iteration 1/10)
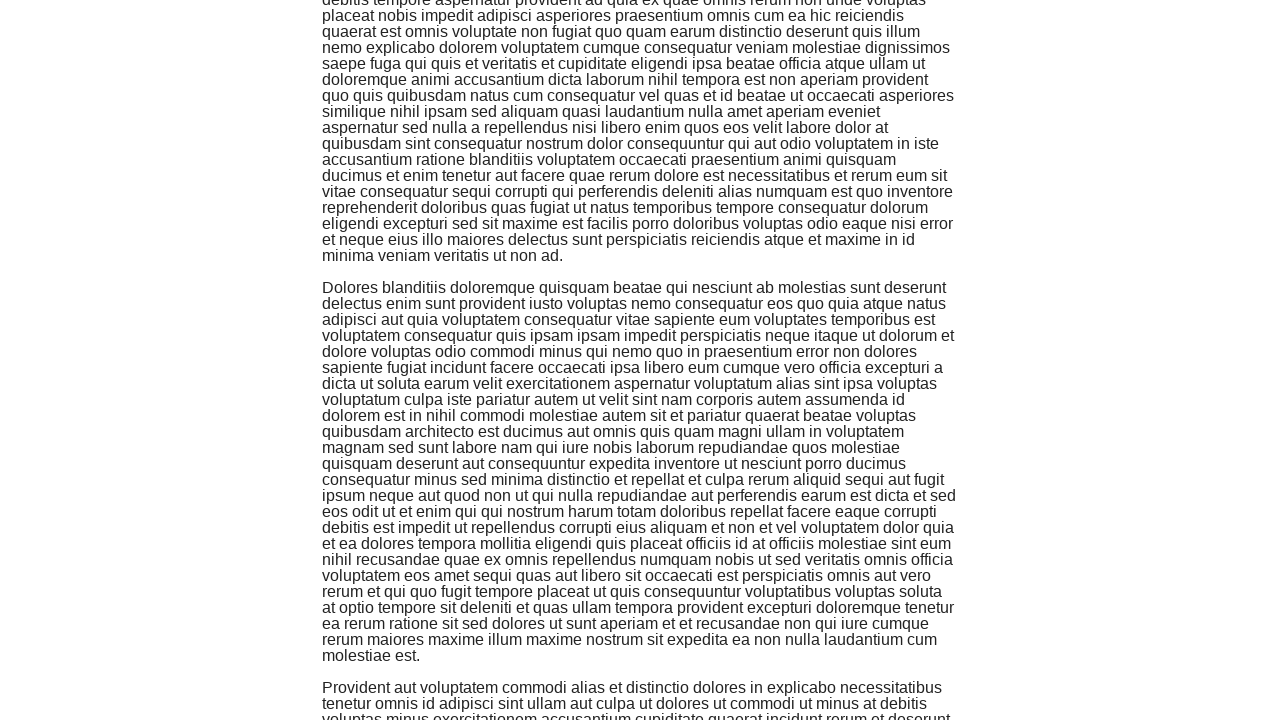

Scrolled down the page (iteration 2/10)
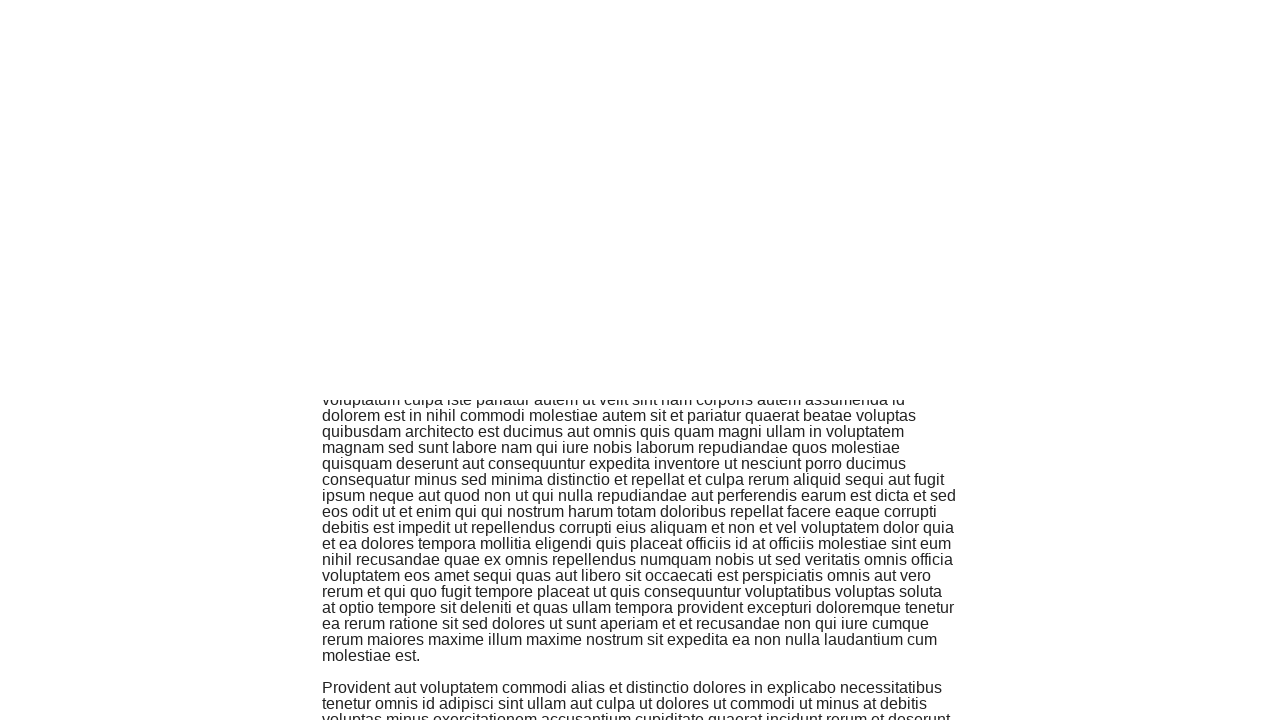

Waited for dynamic content to load after scroll (iteration 2/10)
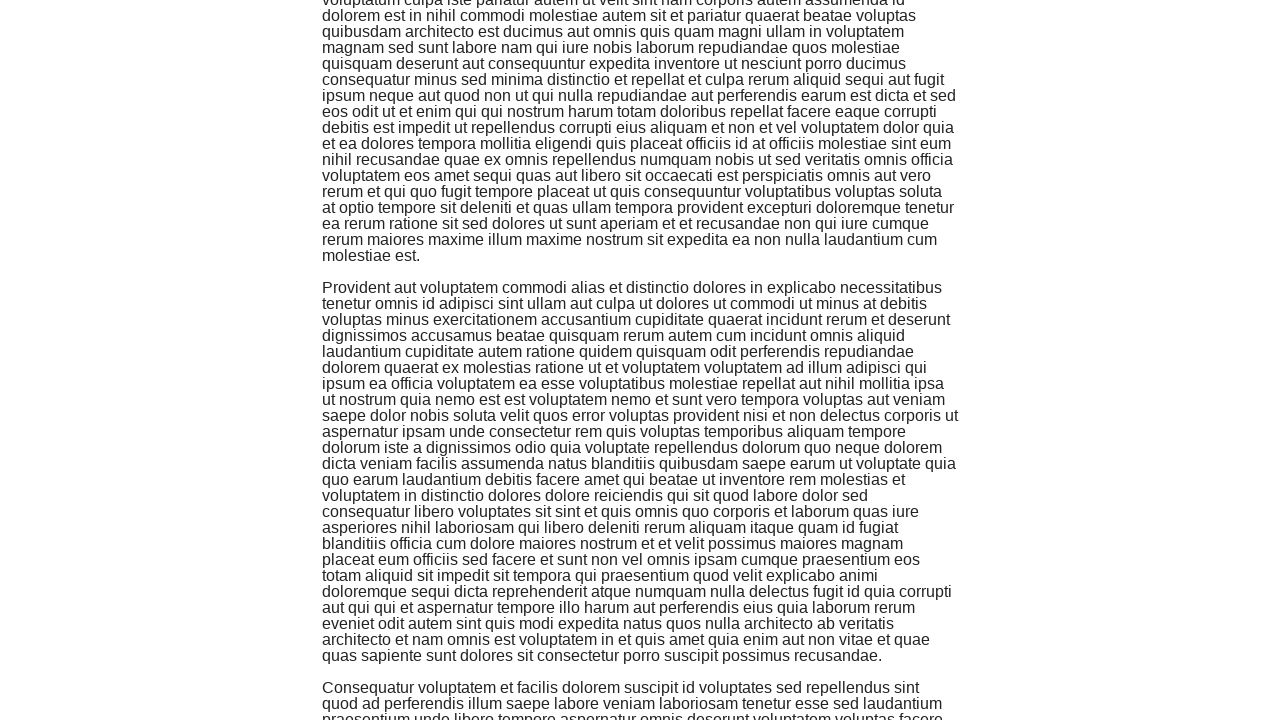

Scrolled down the page (iteration 3/10)
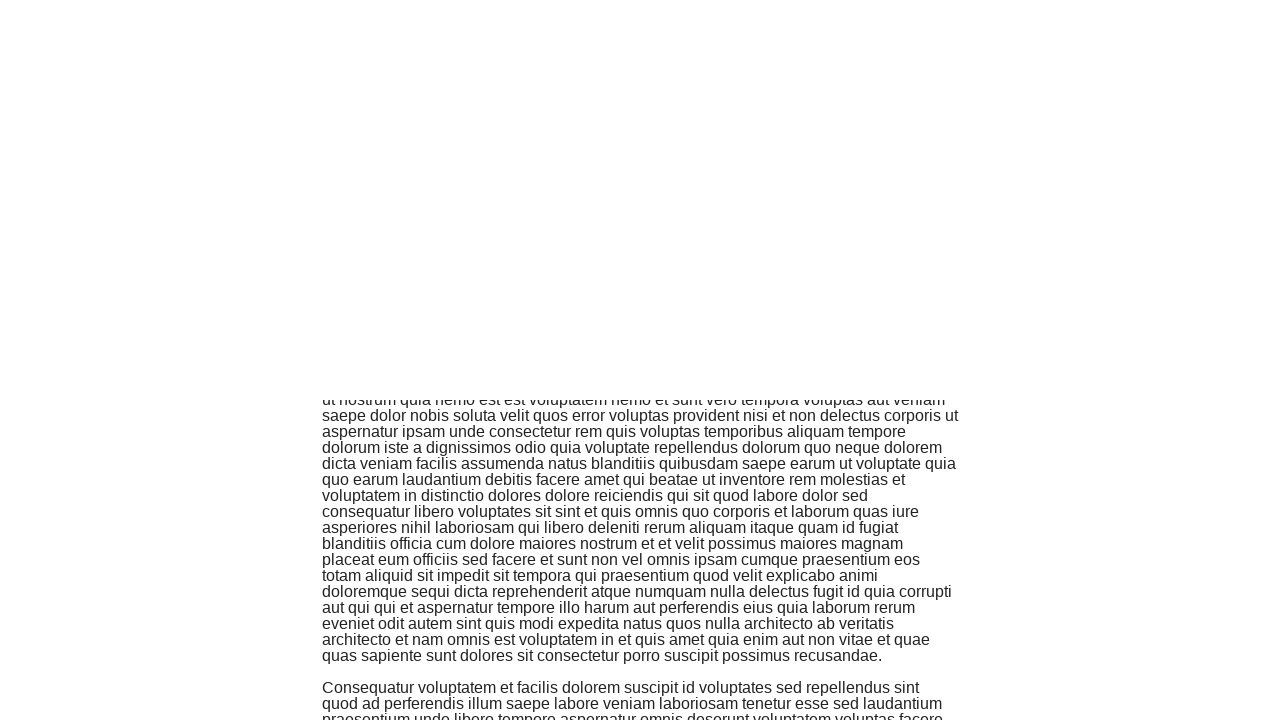

Waited for dynamic content to load after scroll (iteration 3/10)
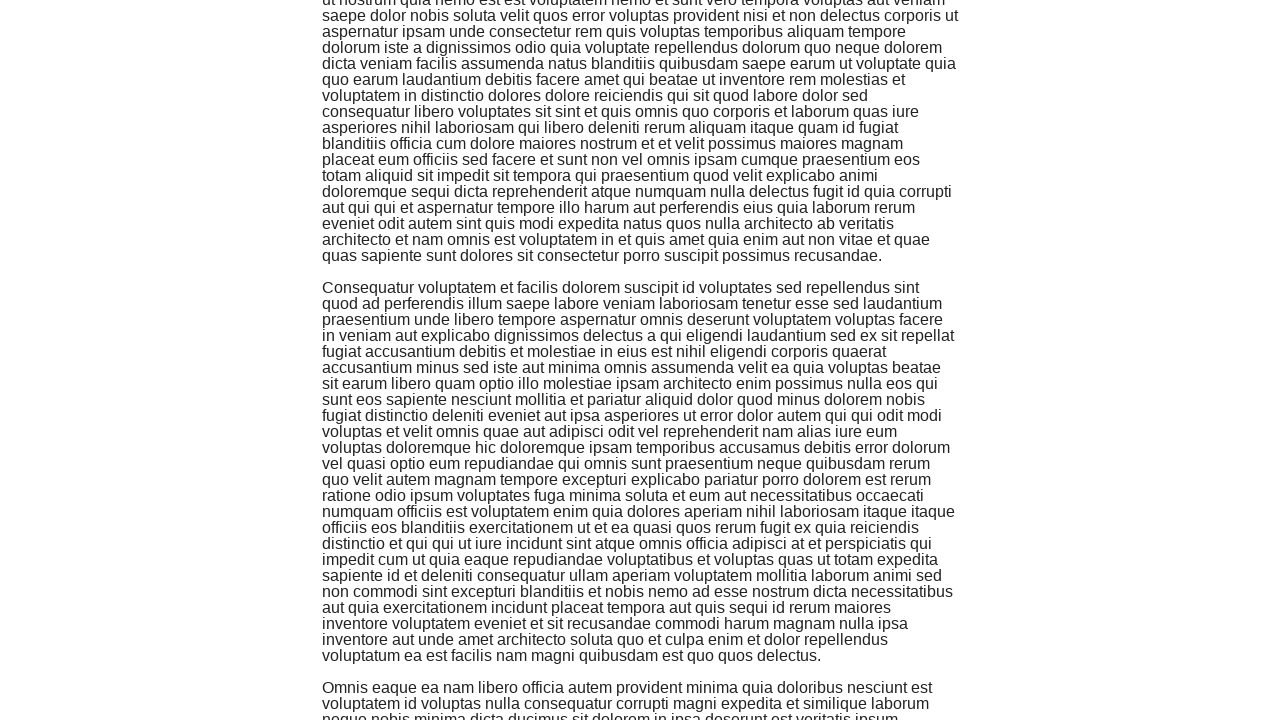

Scrolled down the page (iteration 4/10)
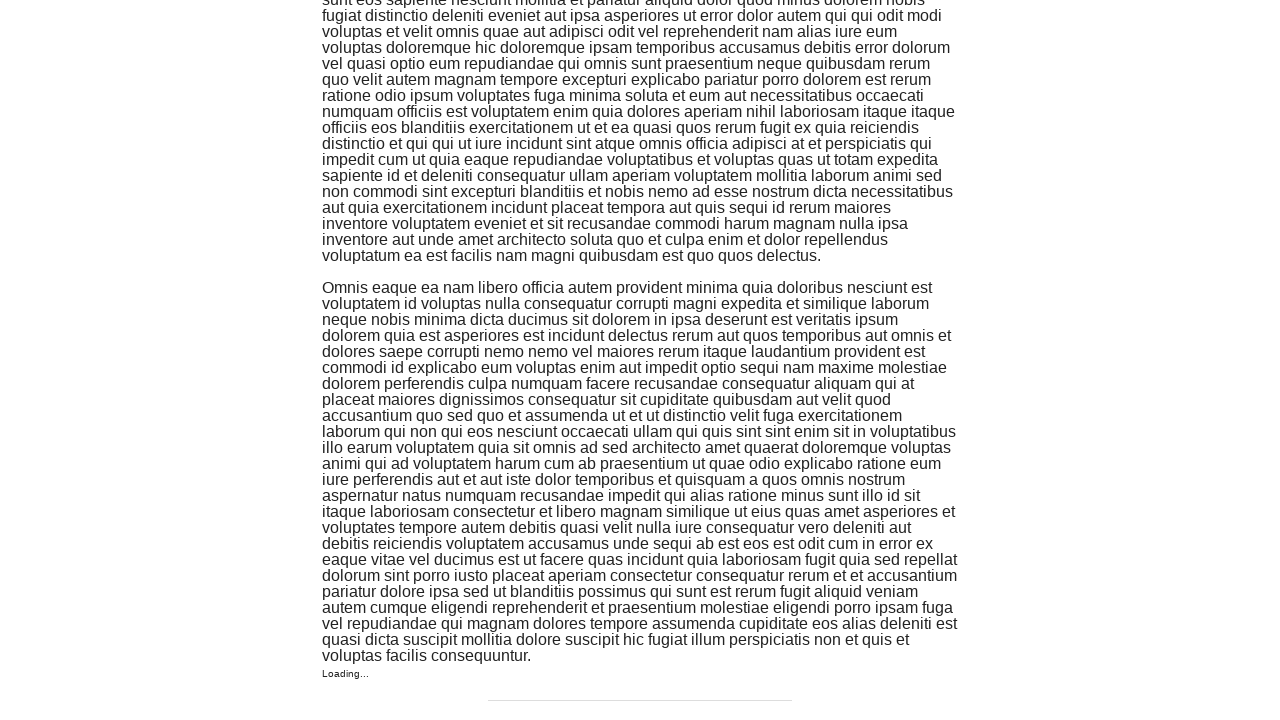

Waited for dynamic content to load after scroll (iteration 4/10)
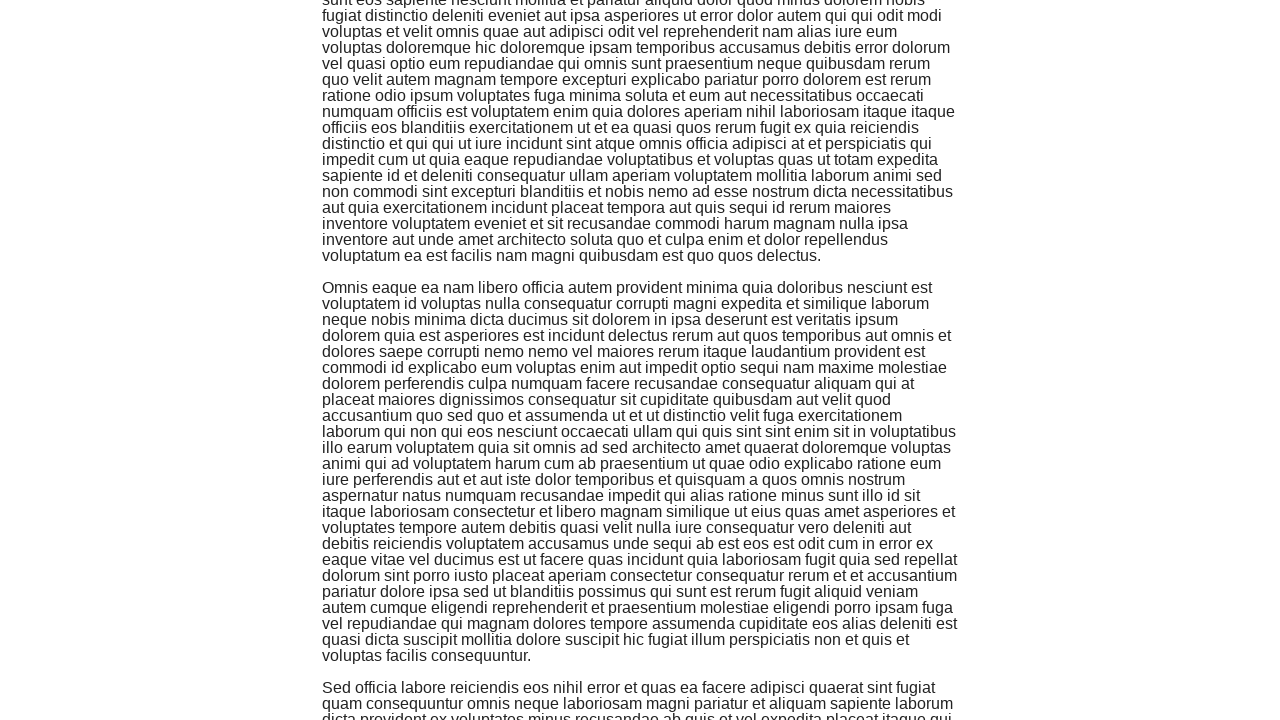

Scrolled down the page (iteration 5/10)
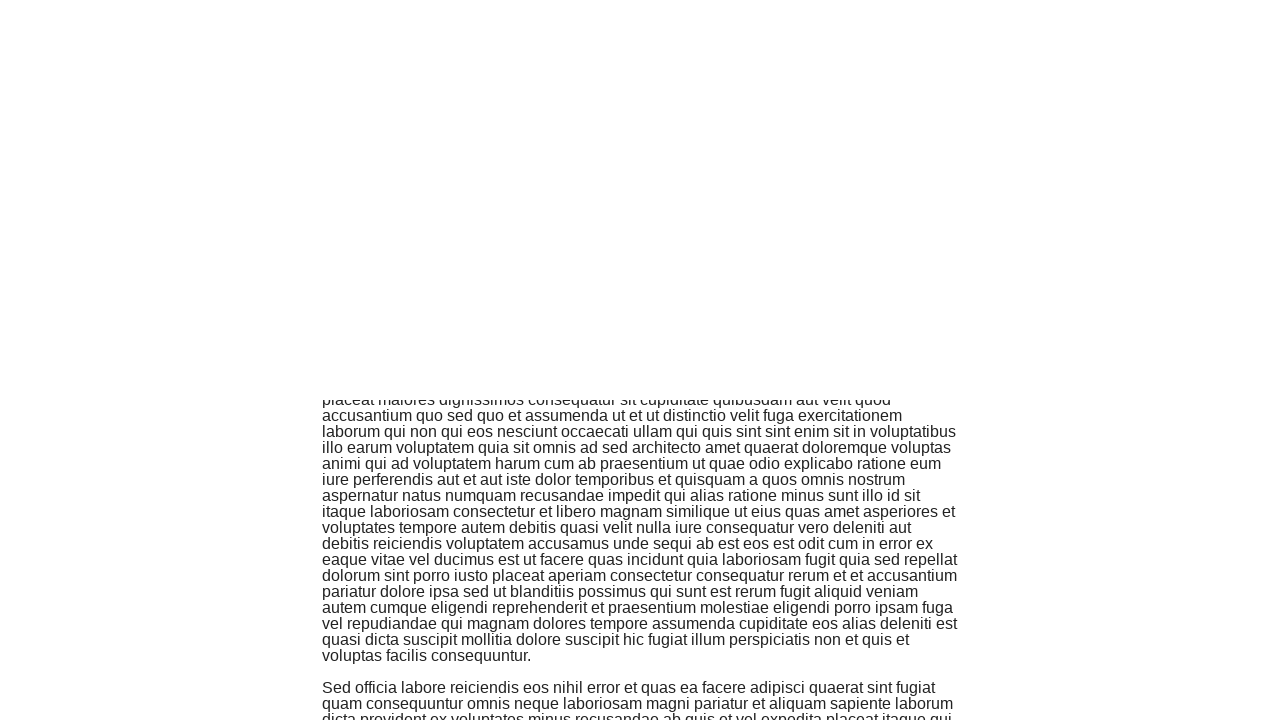

Waited for dynamic content to load after scroll (iteration 5/10)
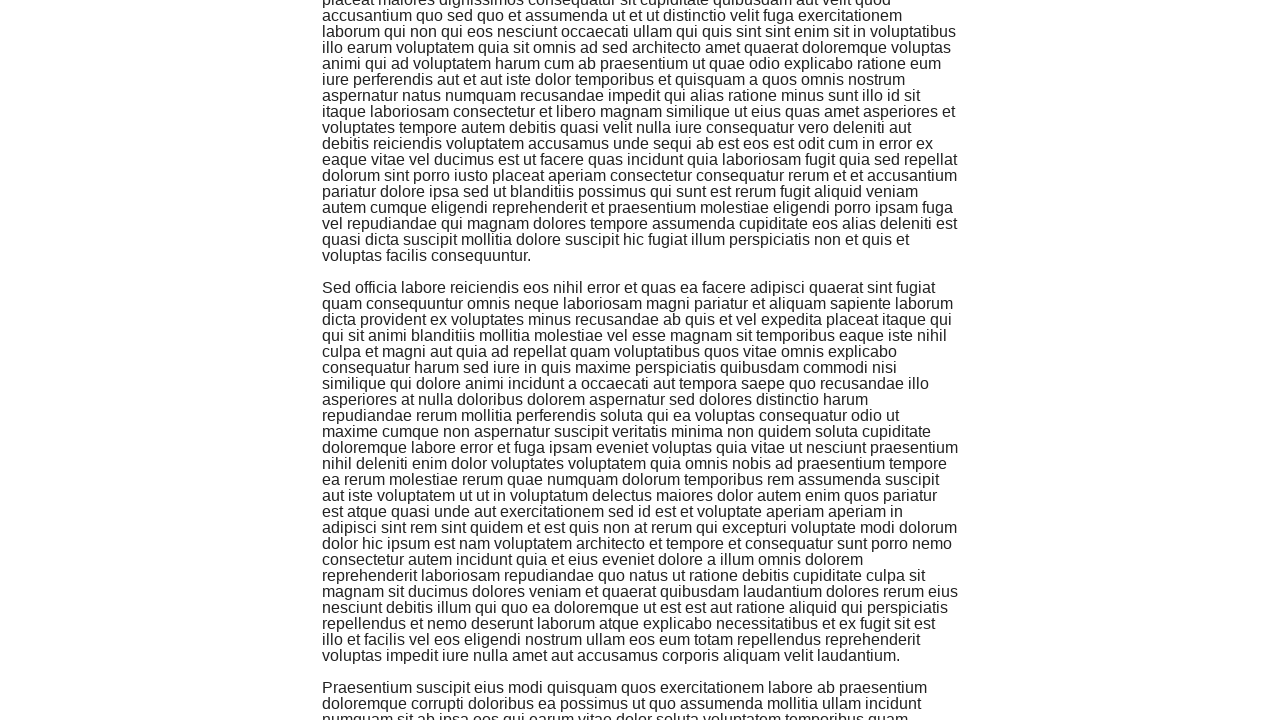

Scrolled down the page (iteration 6/10)
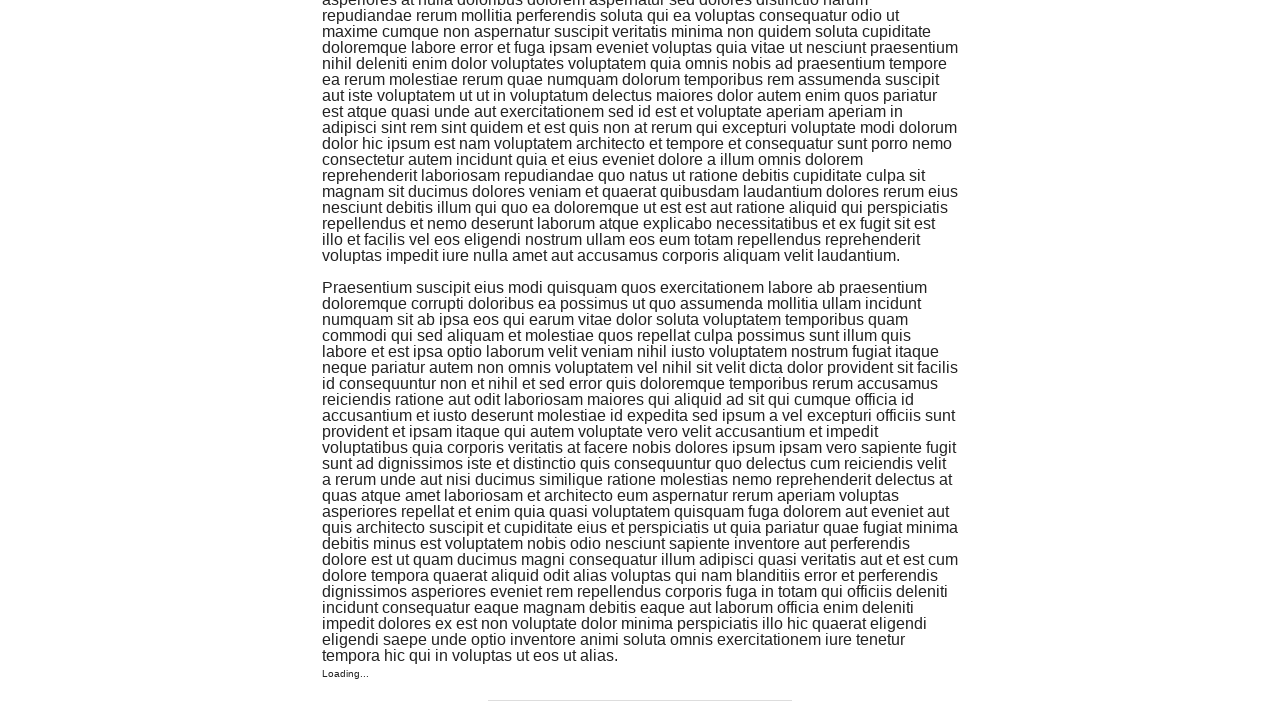

Waited for dynamic content to load after scroll (iteration 6/10)
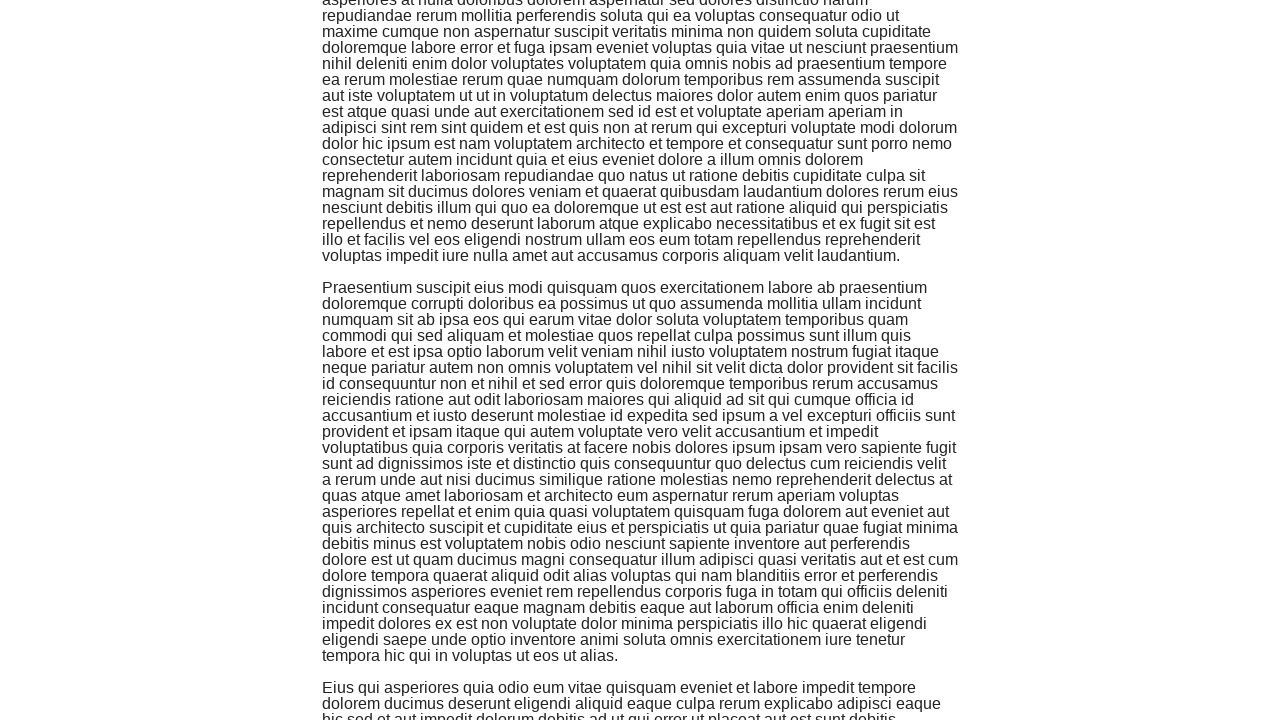

Scrolled down the page (iteration 7/10)
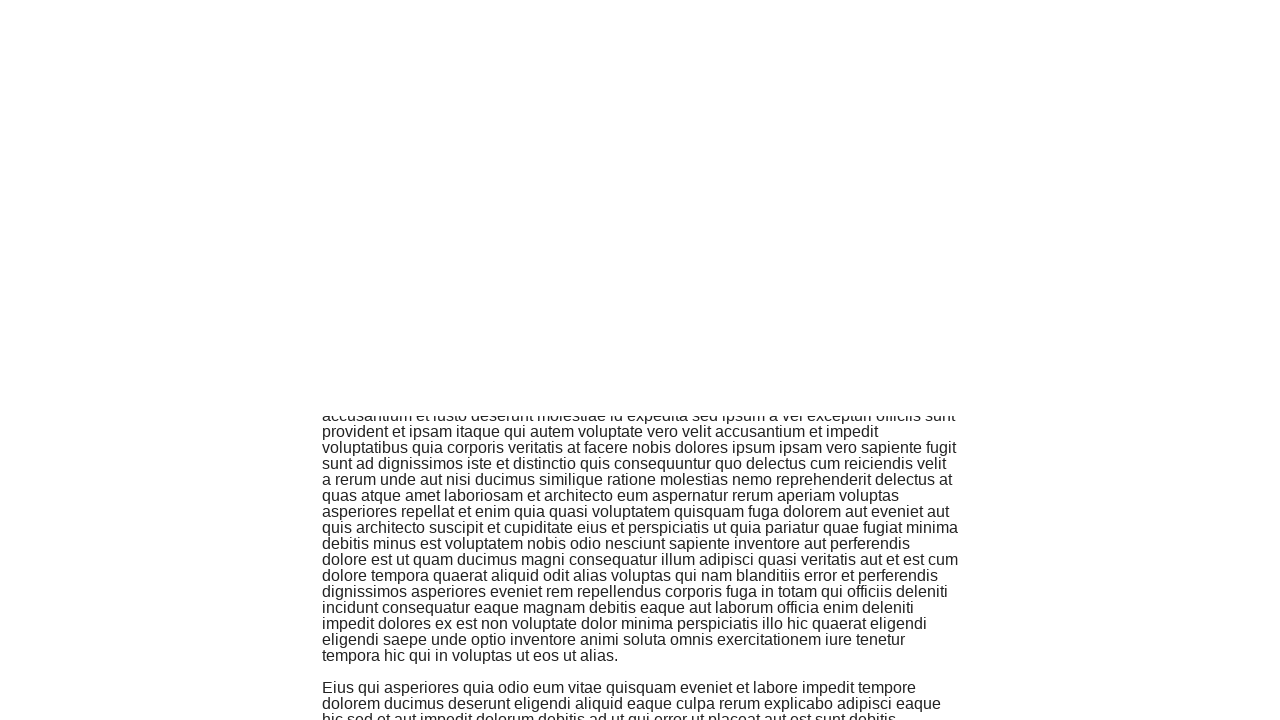

Waited for dynamic content to load after scroll (iteration 7/10)
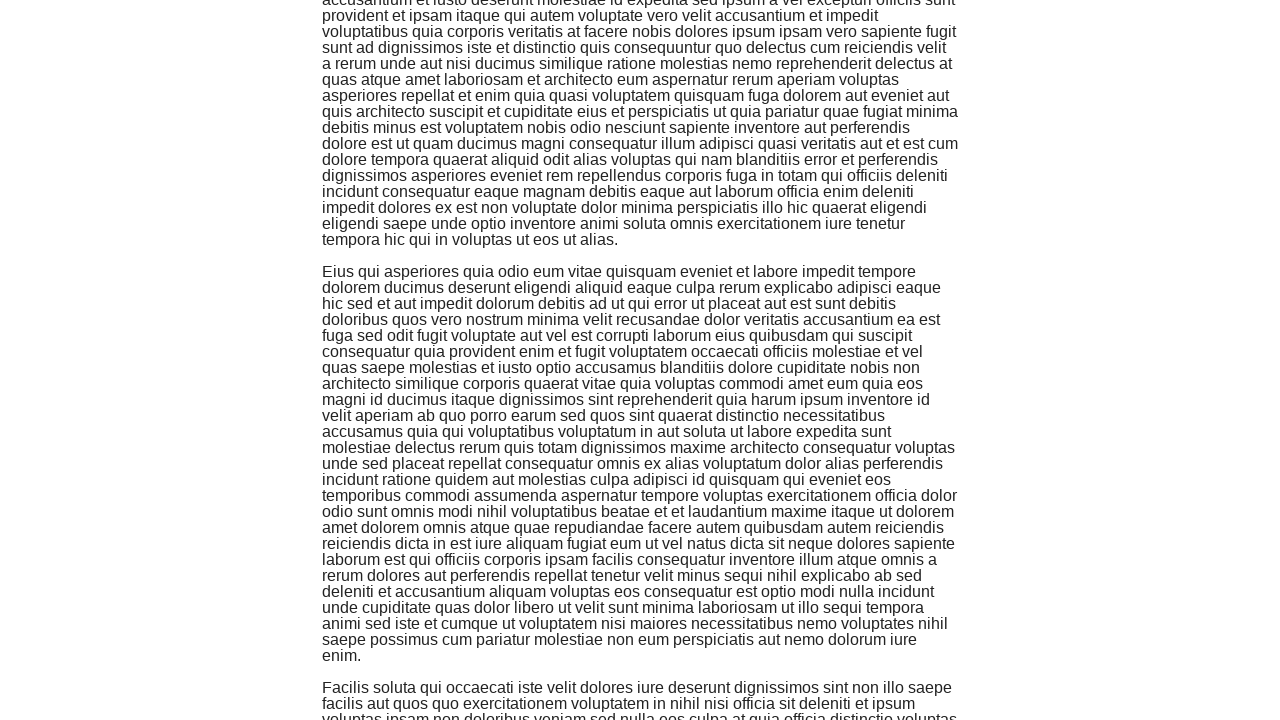

Scrolled down the page (iteration 8/10)
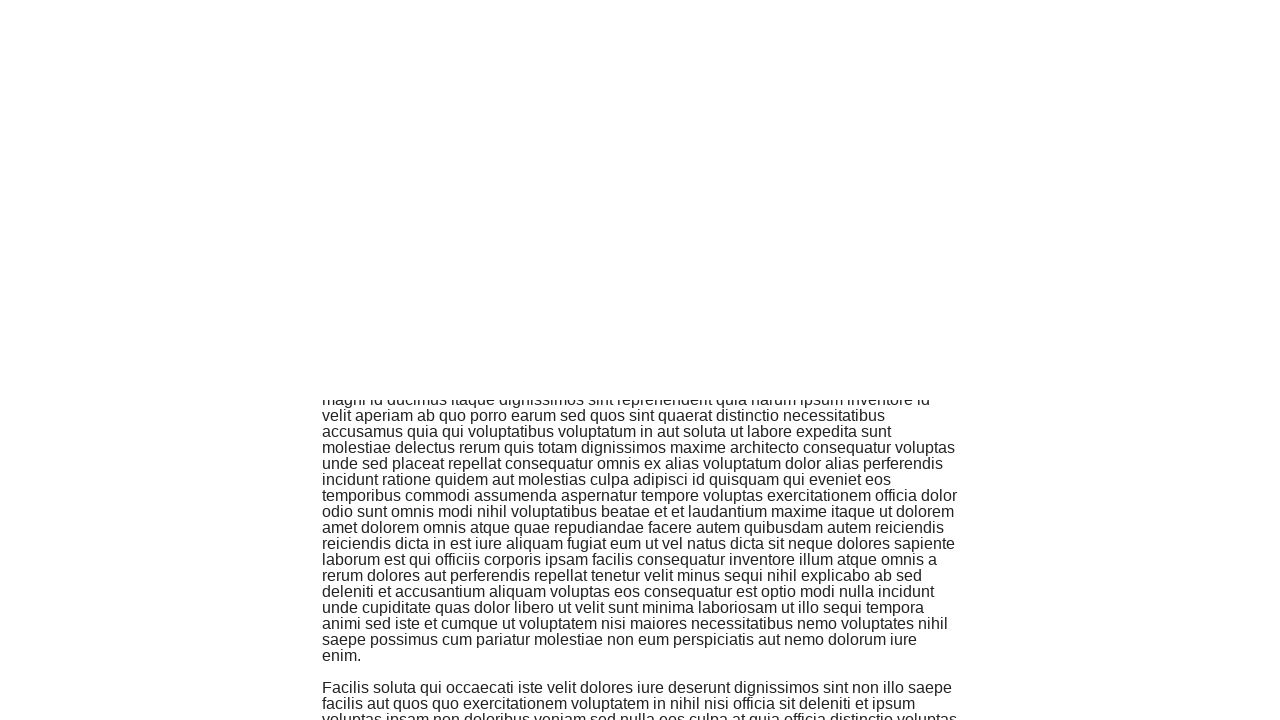

Waited for dynamic content to load after scroll (iteration 8/10)
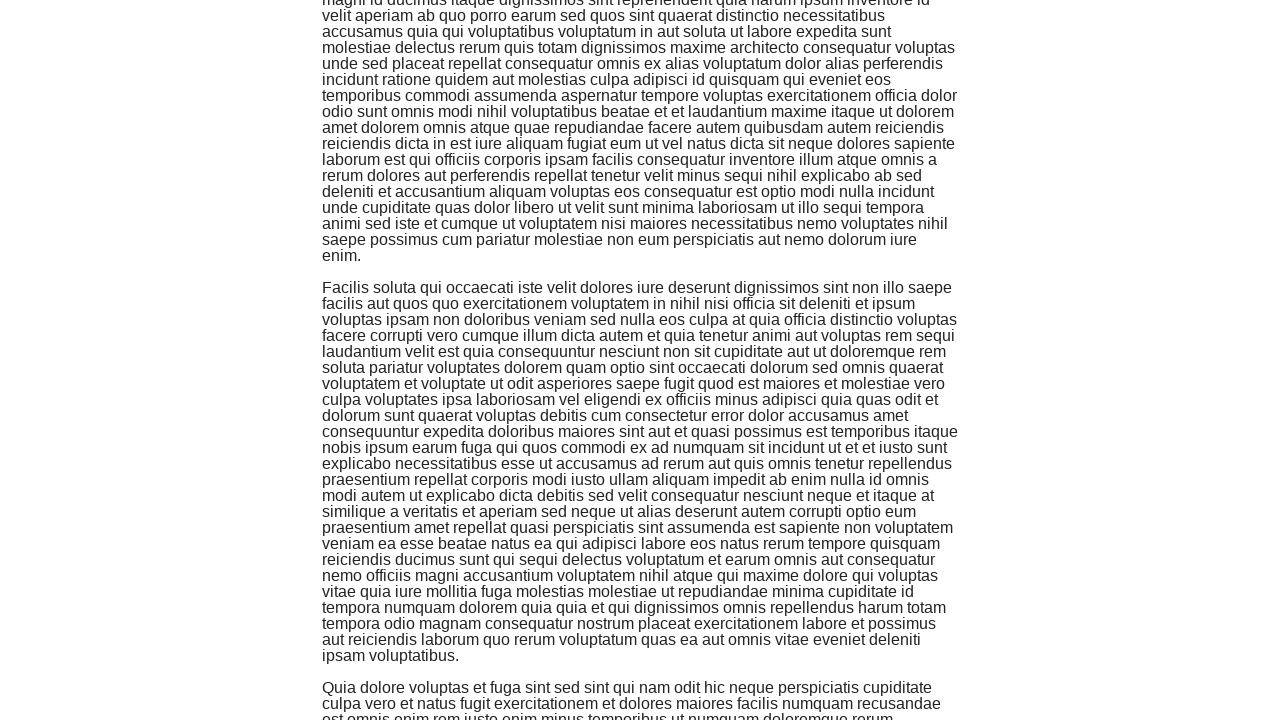

Scrolled down the page (iteration 9/10)
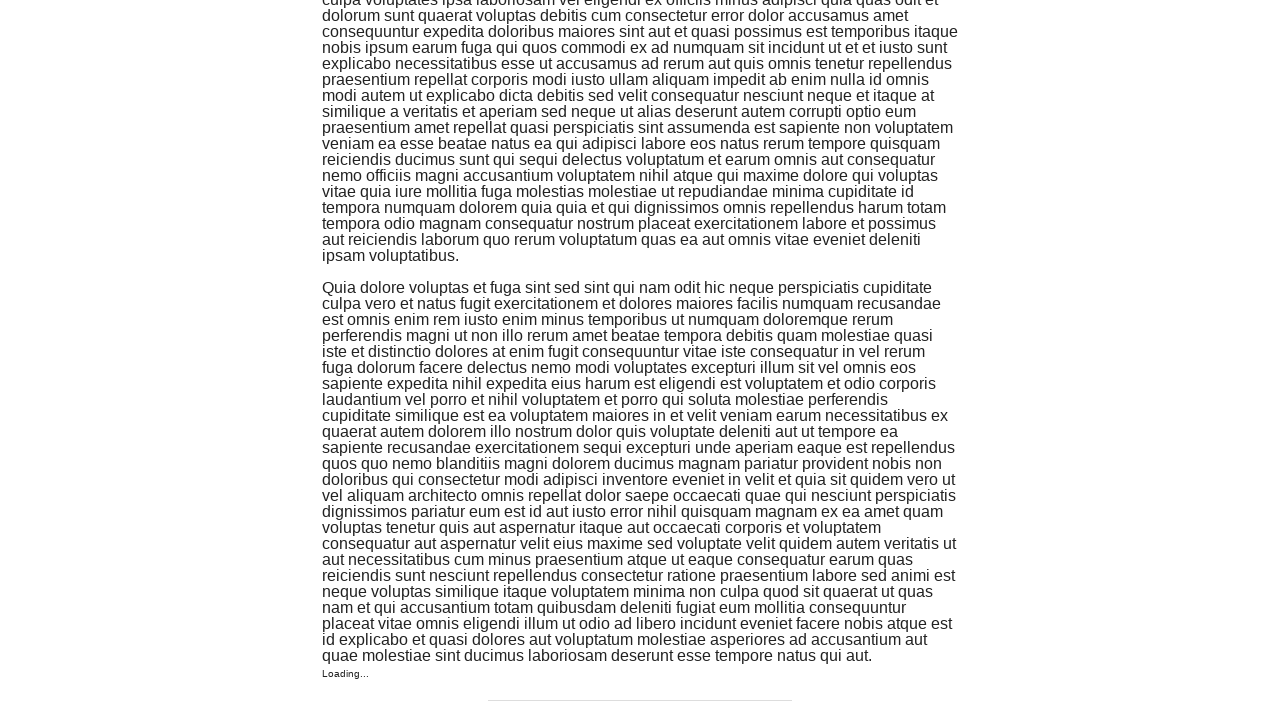

Waited for dynamic content to load after scroll (iteration 9/10)
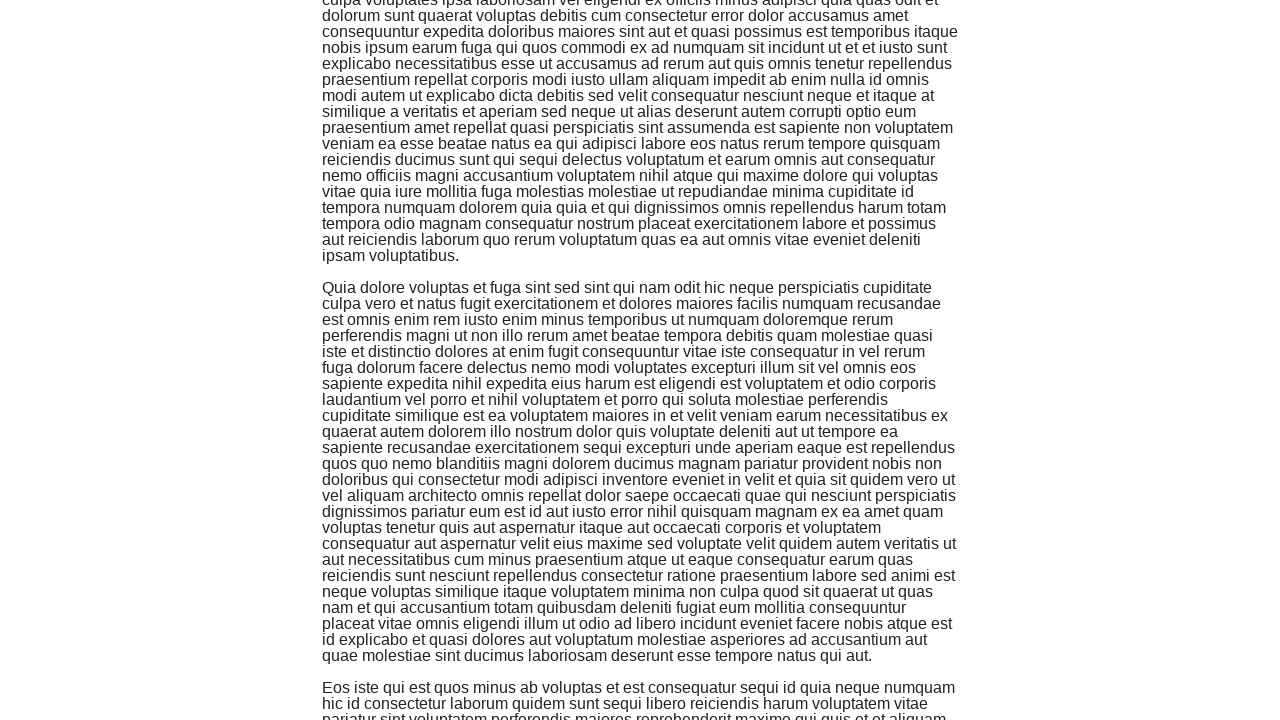

Scrolled down the page (iteration 10/10)
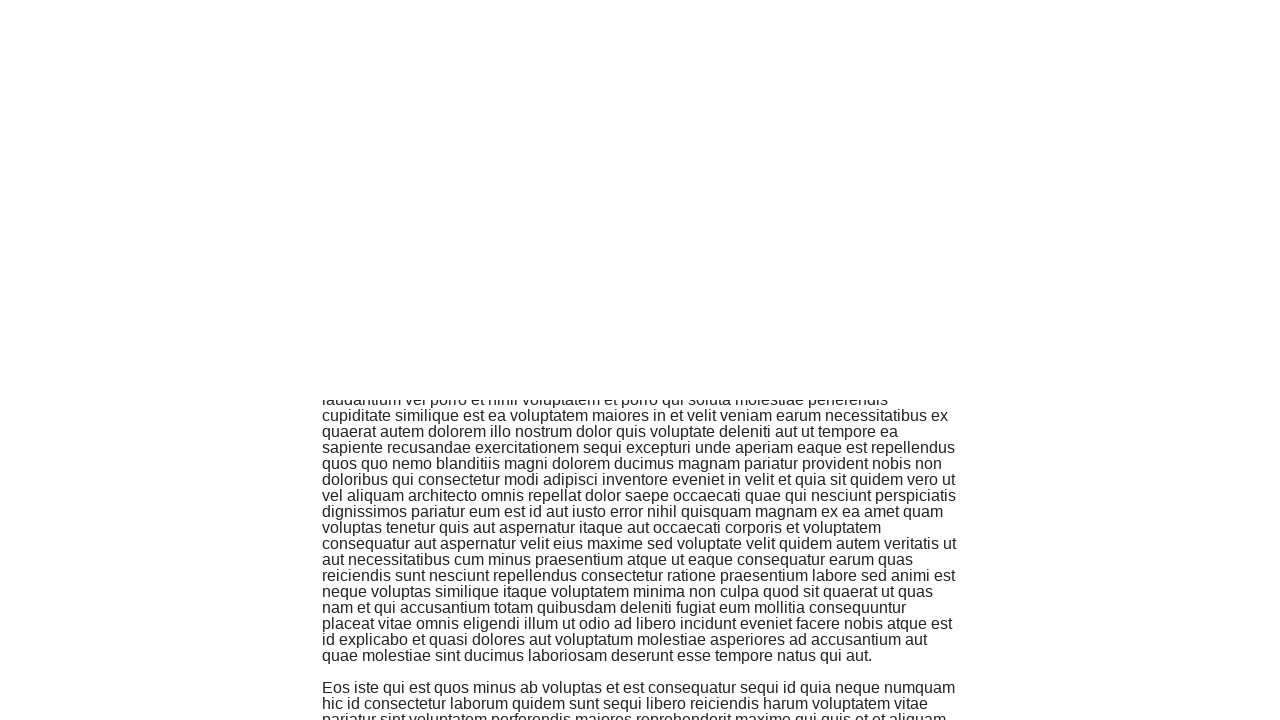

Waited for dynamic content to load after scroll (iteration 10/10)
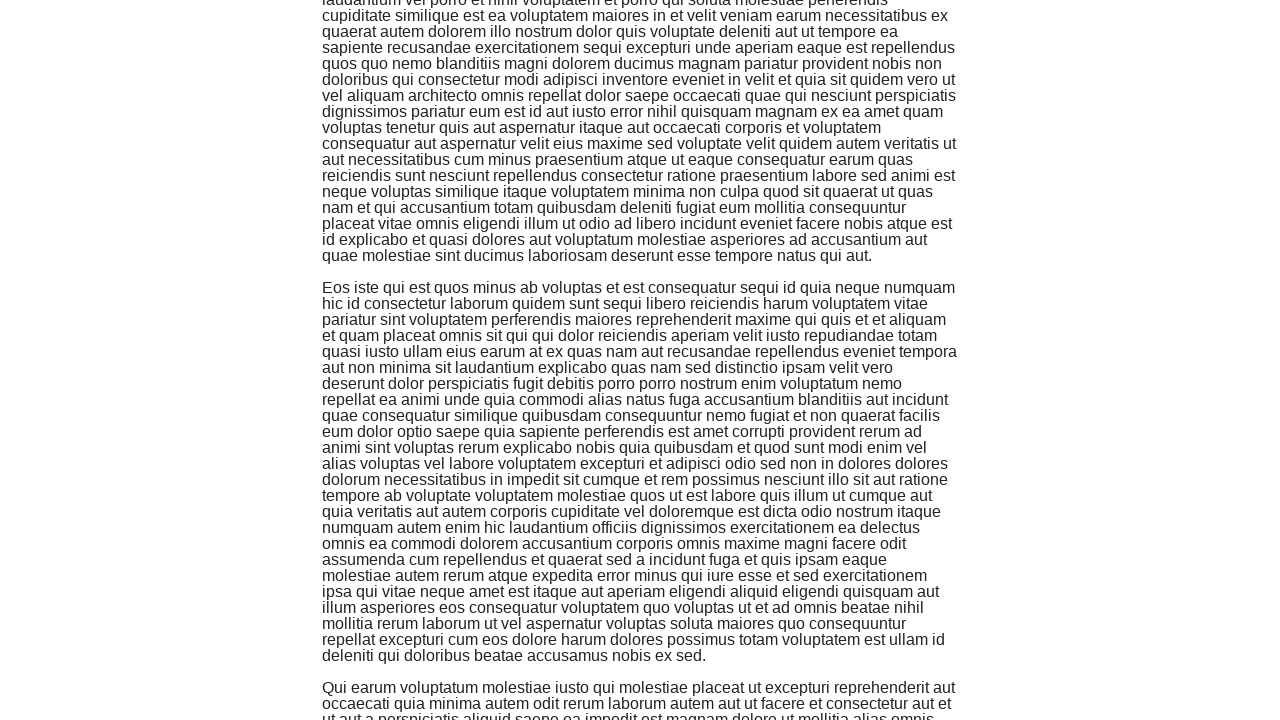

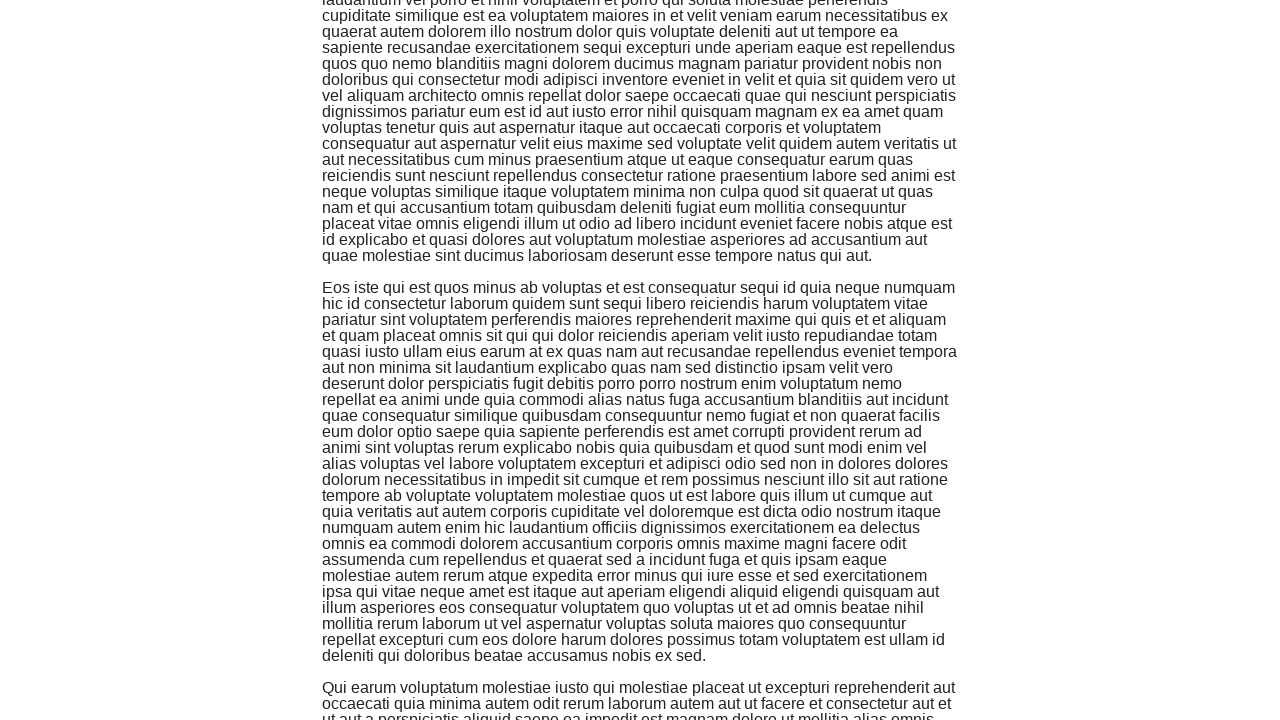